Tests keyboard key press functionality by sending the space key and left arrow key to an element and verifying the displayed result text matches the expected output.

Starting URL: http://the-internet.herokuapp.com/key_presses

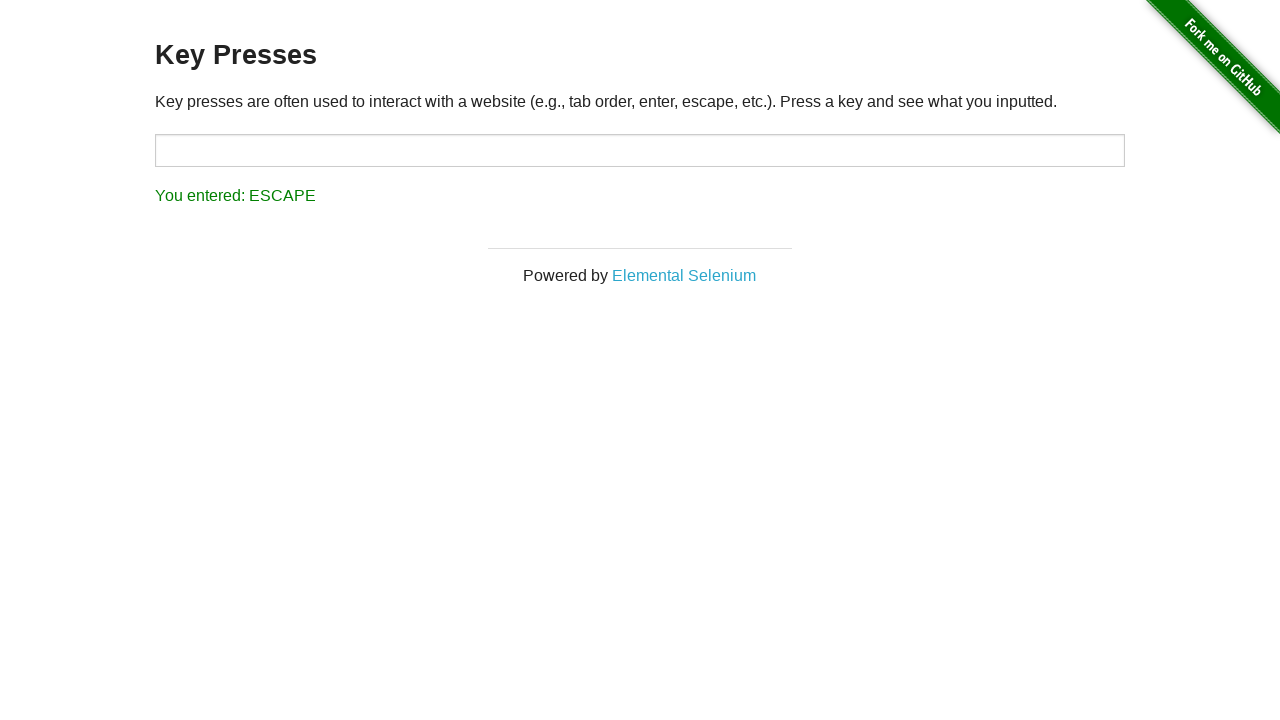

Pressed Space key on target element on #target
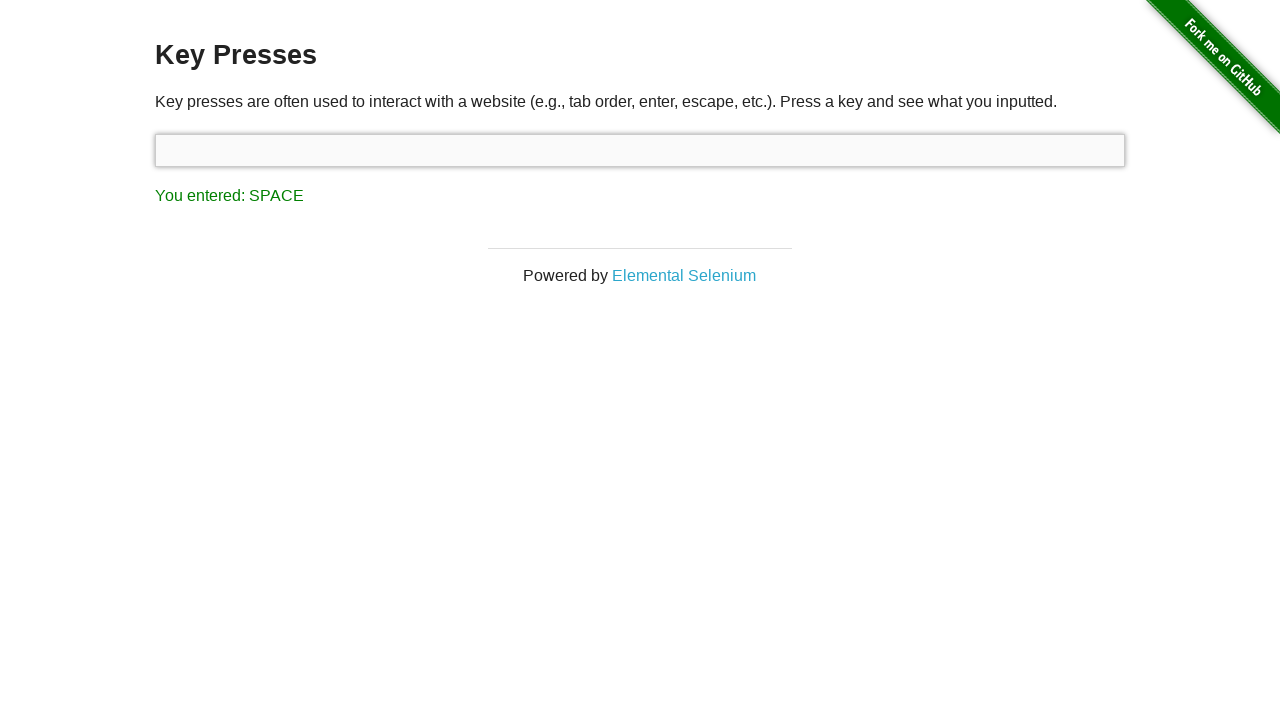

Retrieved result text after Space key press
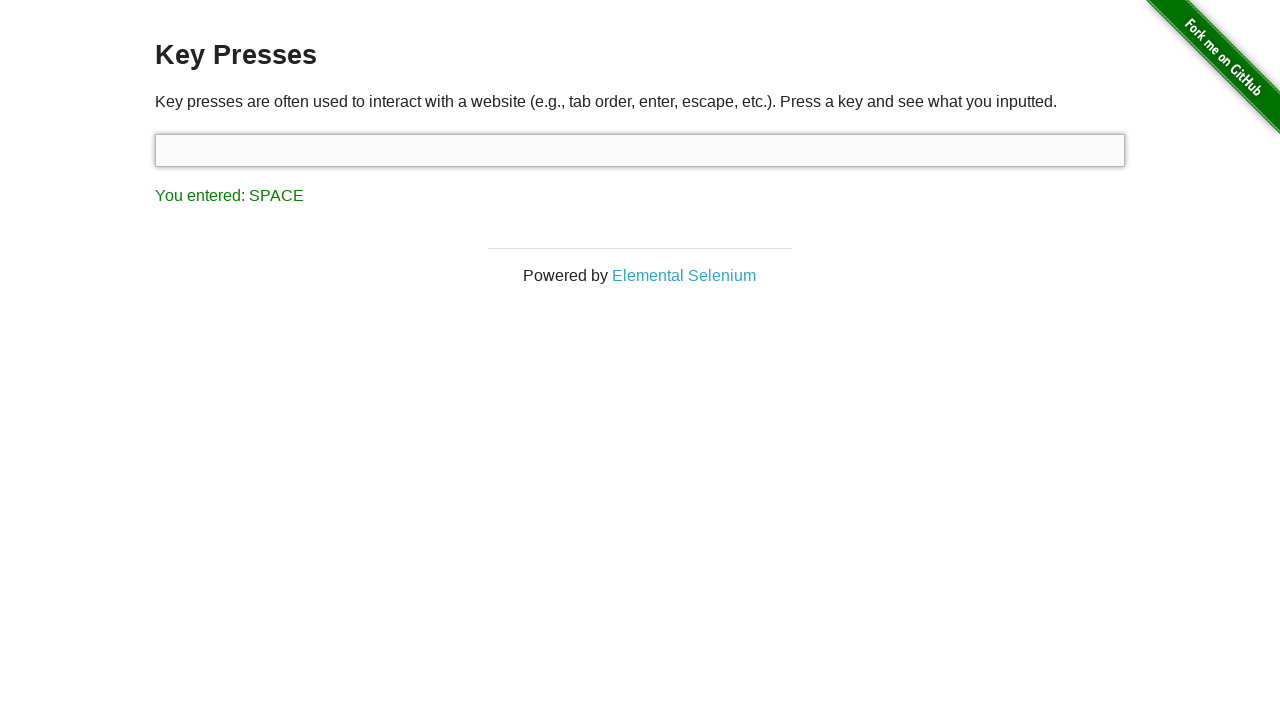

Verified result text contains 'You entered: SPACE'
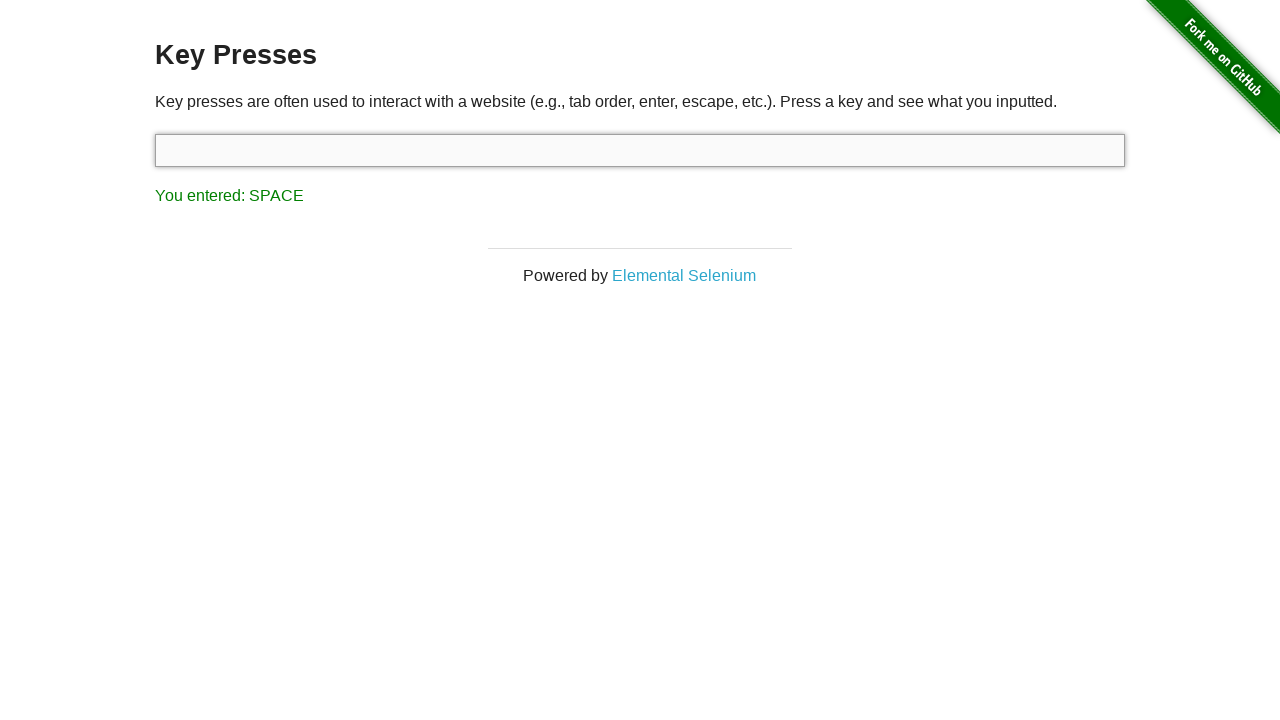

Pressed Left Arrow key using keyboard
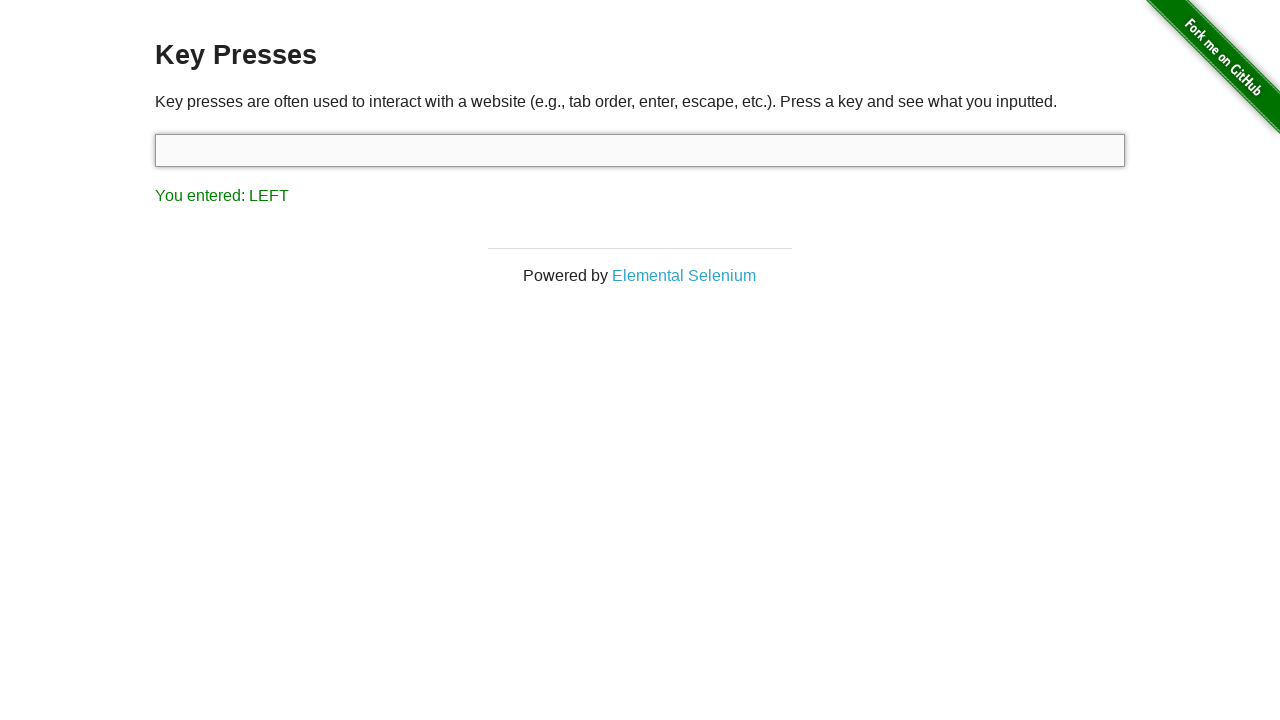

Retrieved result text after Left Arrow key press
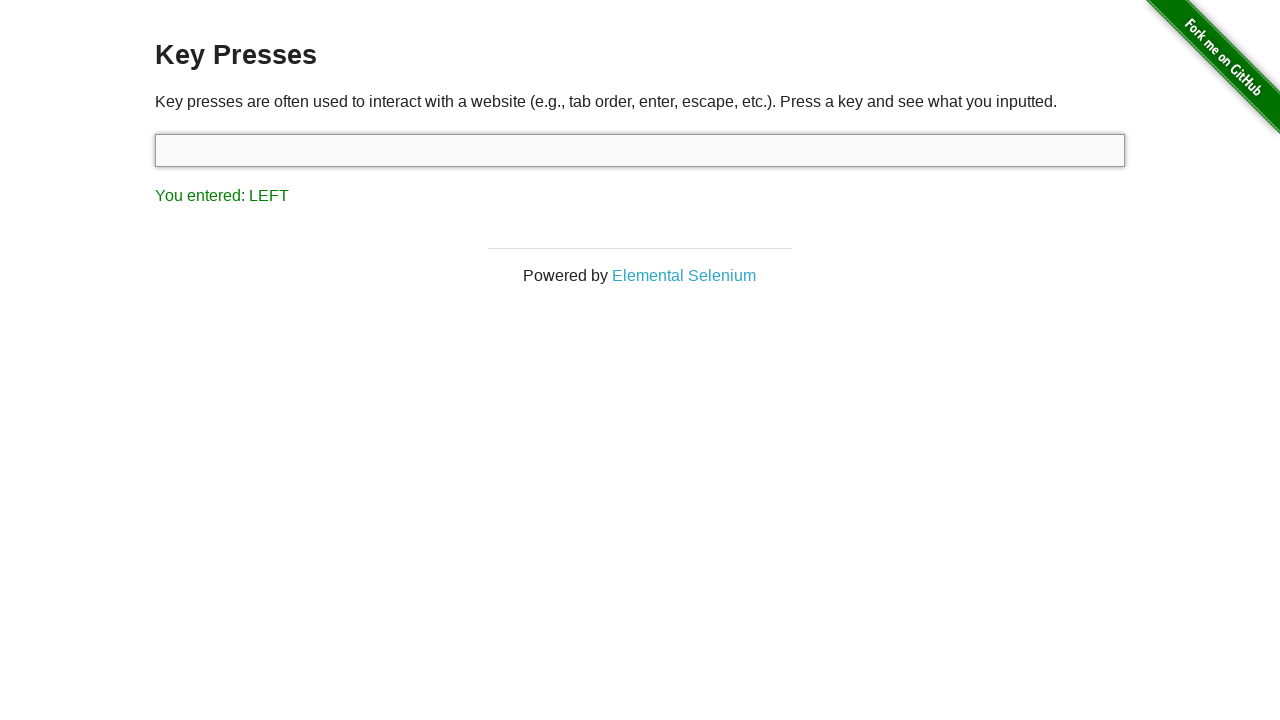

Verified result text contains 'You entered: LEFT'
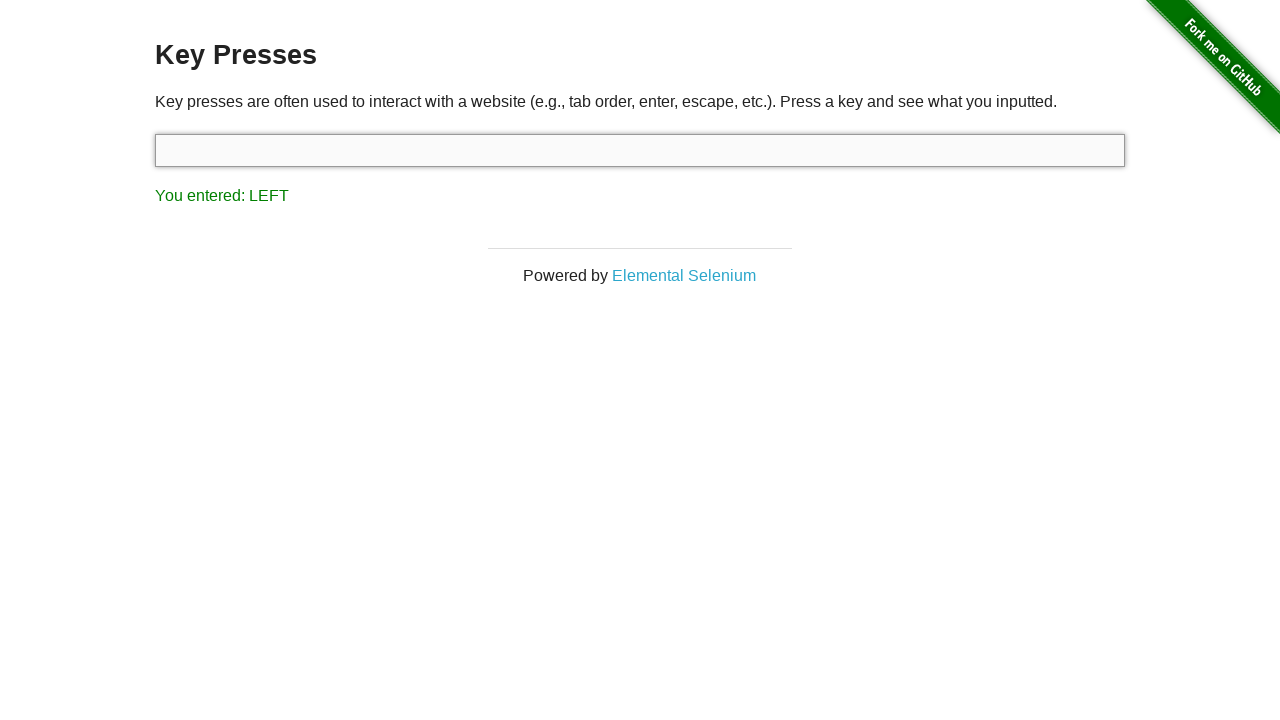

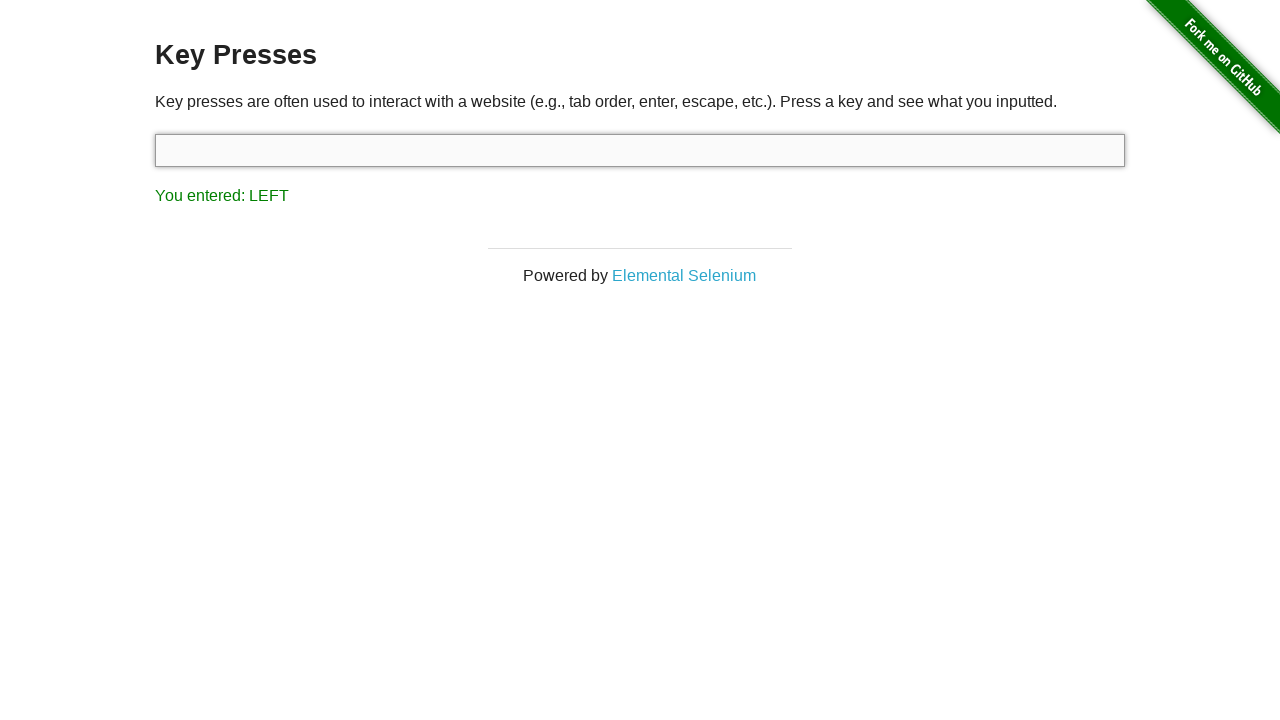